Tests mouse leave event by hovering over an element and then moving away from it

Starting URL: https://testpages.eviltester.com/styled/events/javascript-events.html

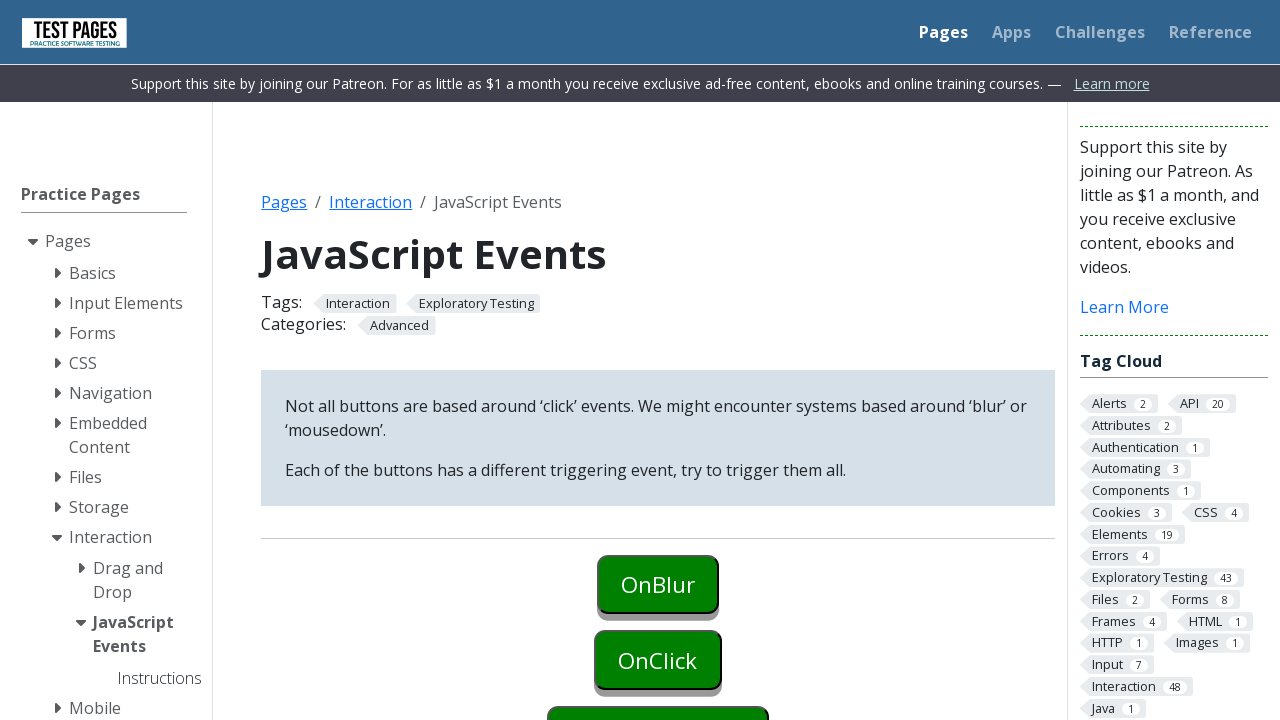

Navigated to JavaScript events test page
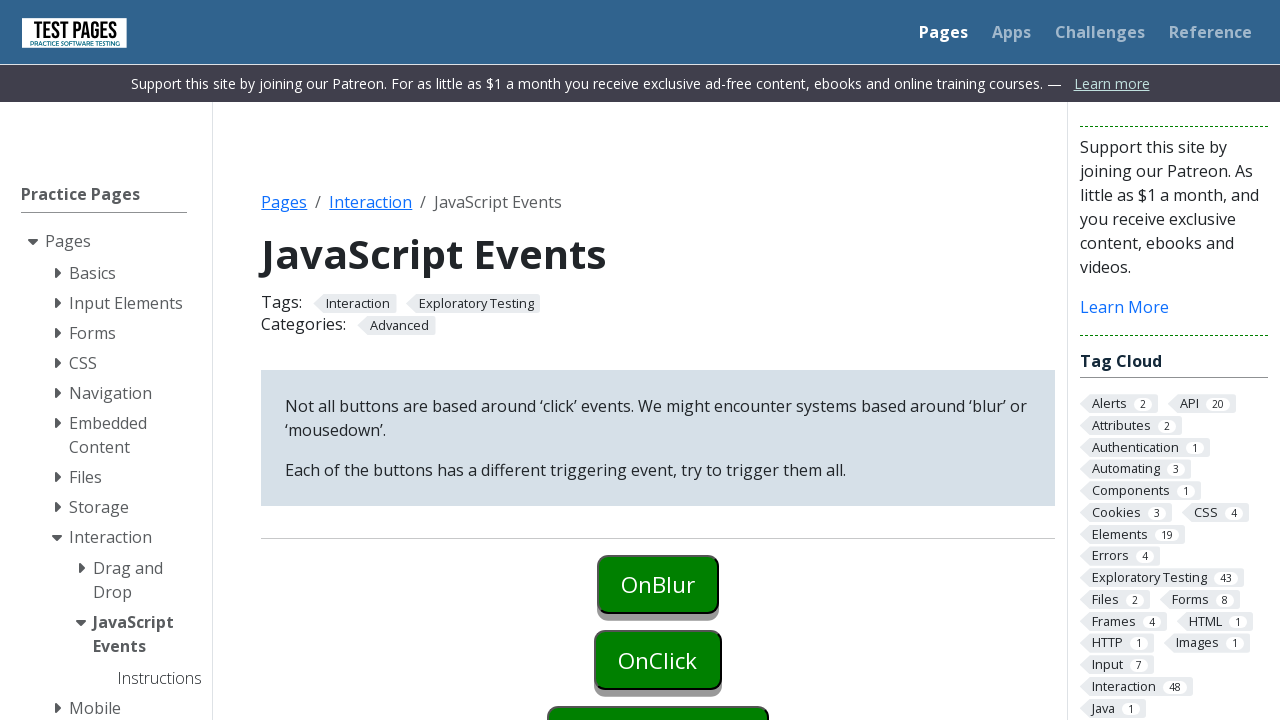

Hovered over the onmouseleave button element at (658, 360) on button#onmouseleave
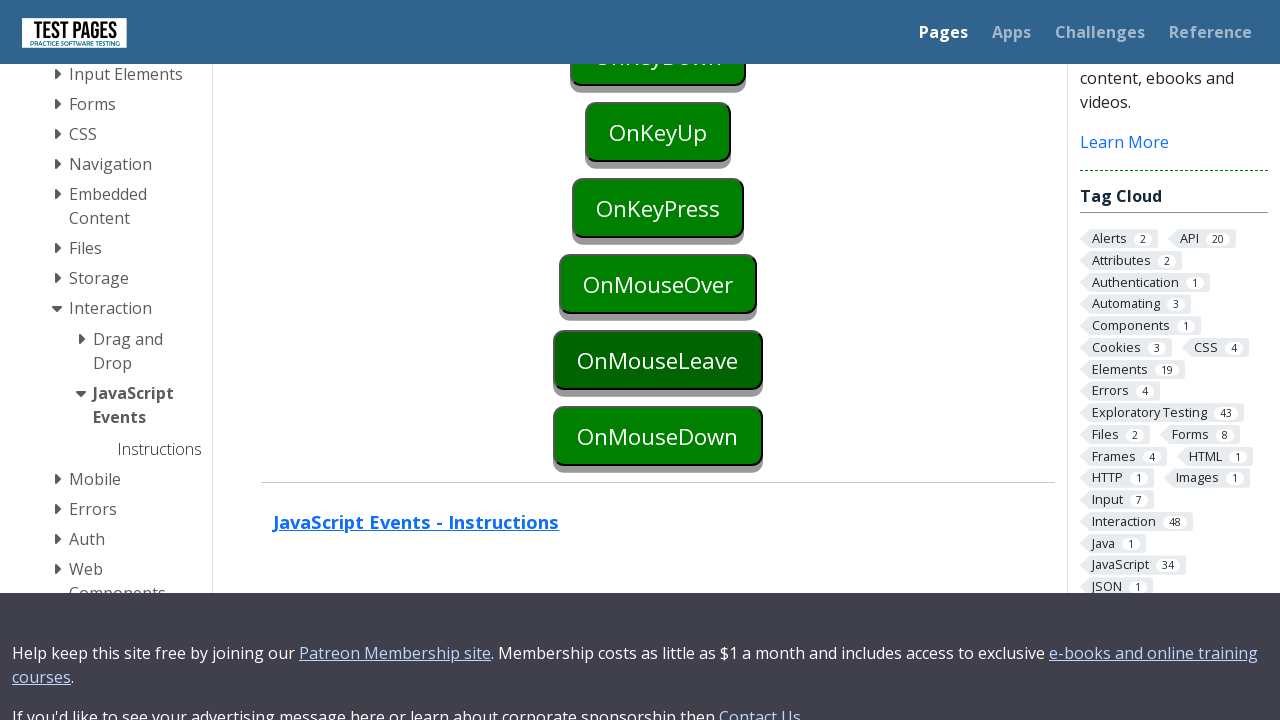

Moved mouse away from button to blank space, triggering mouse leave event at (640, 360) on html
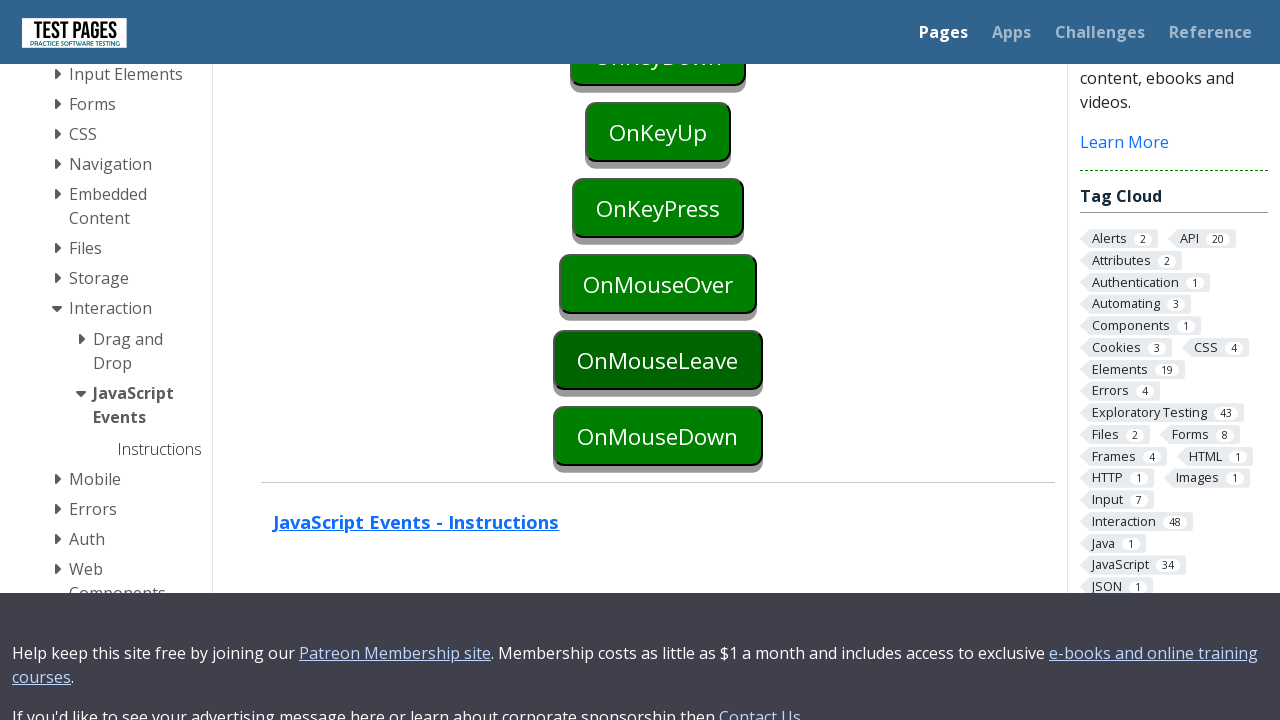

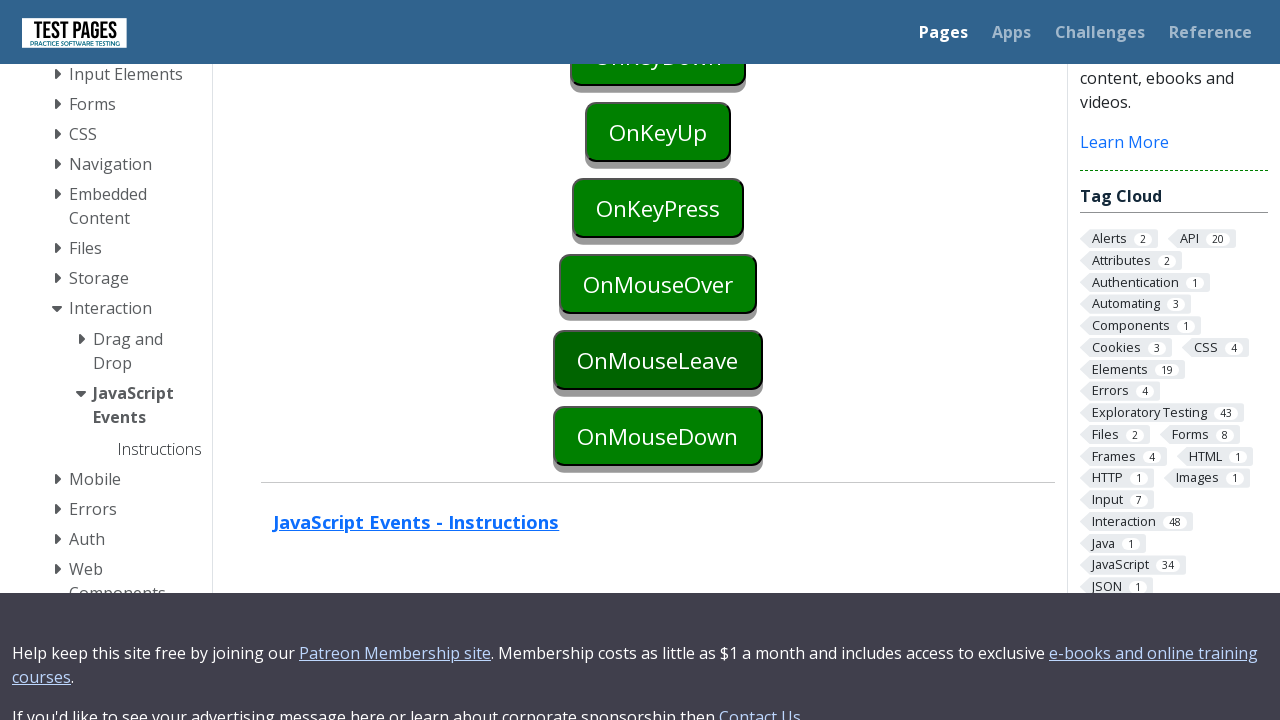